Navigates through three pages of a Hexlet page analyzer application: the index page, the URL page, and the URLs listing page, verifying each page loads successfully.

Starting URL: https://python-page-analyzer-ru.hexlet.app

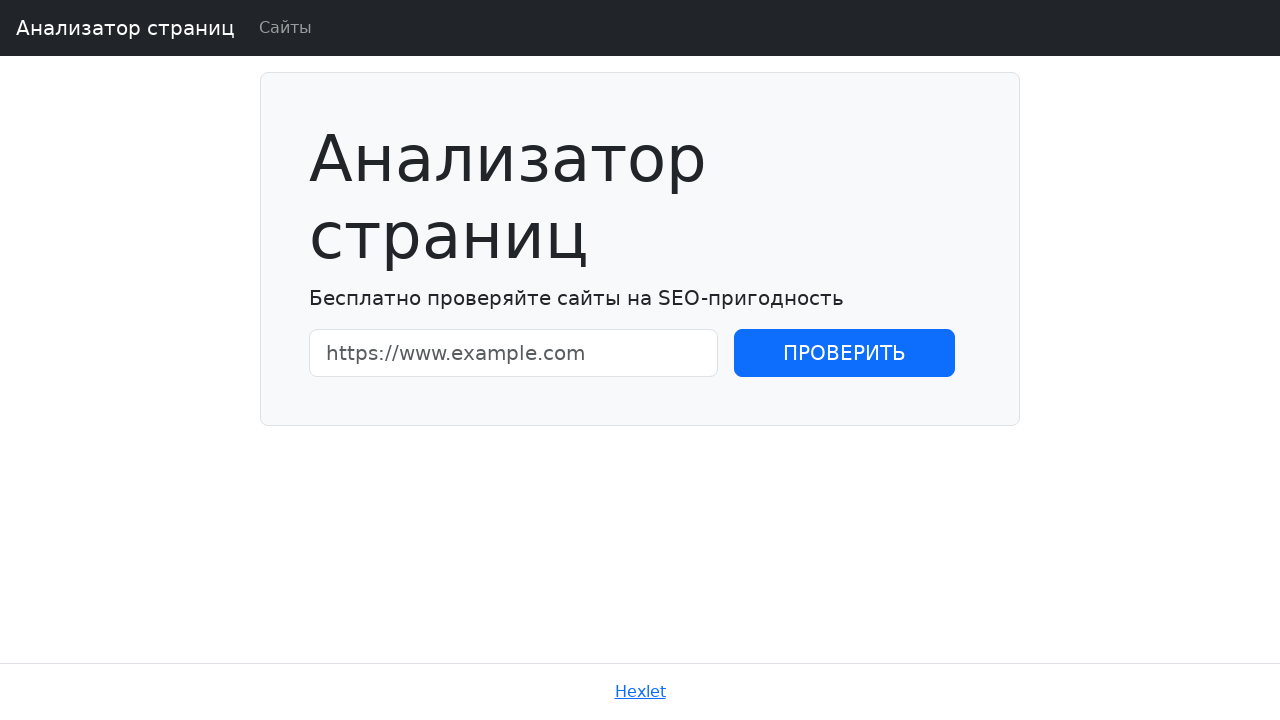

Index page loaded successfully
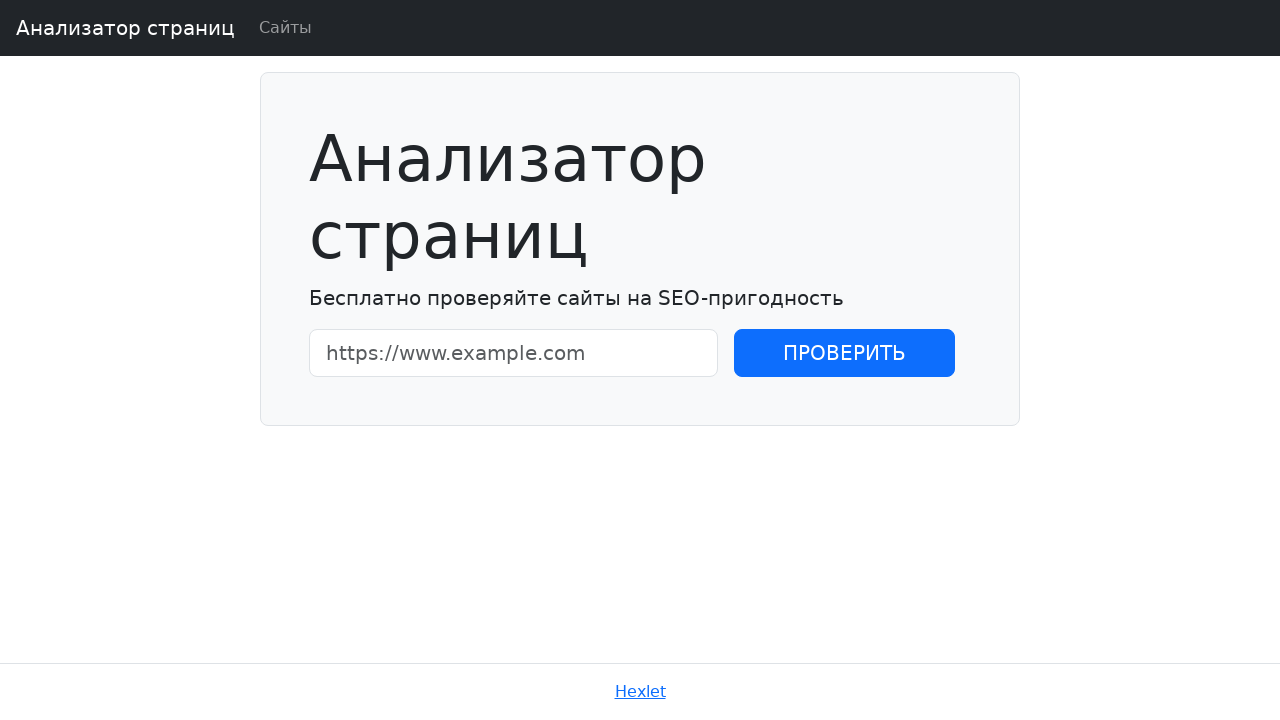

Navigated to URL page
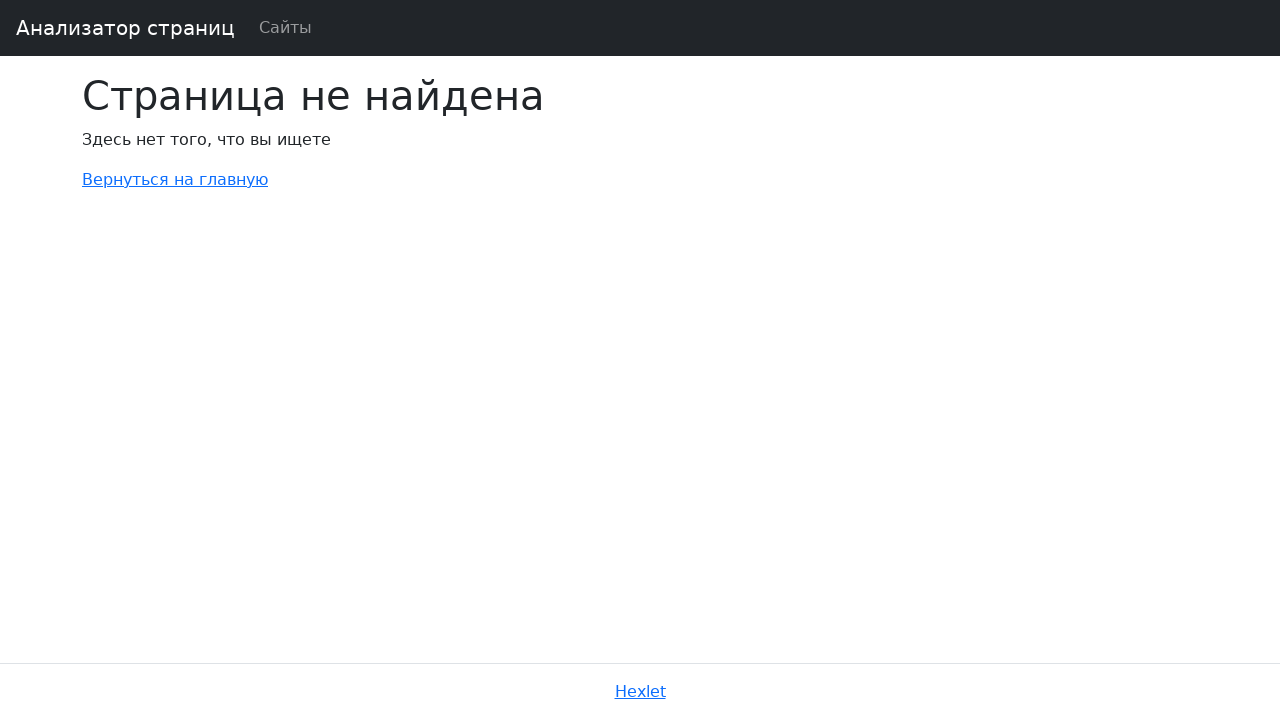

URL page loaded successfully
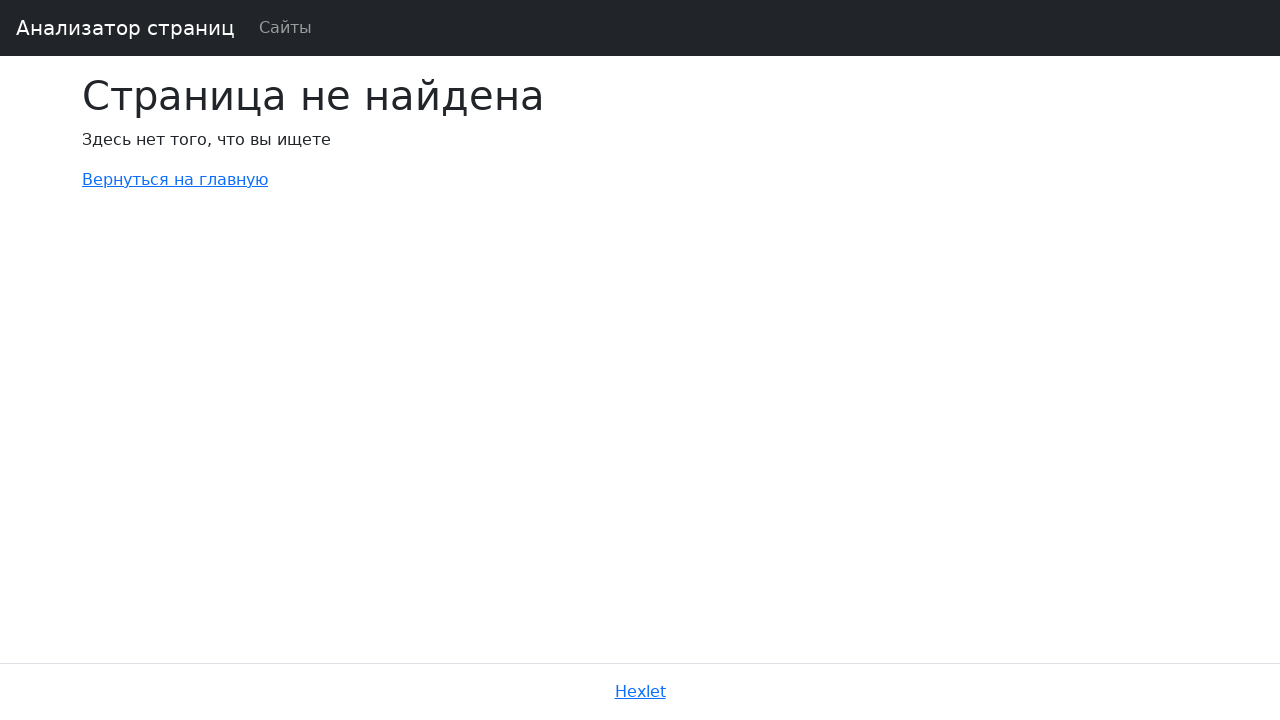

Navigated to URLs listing page
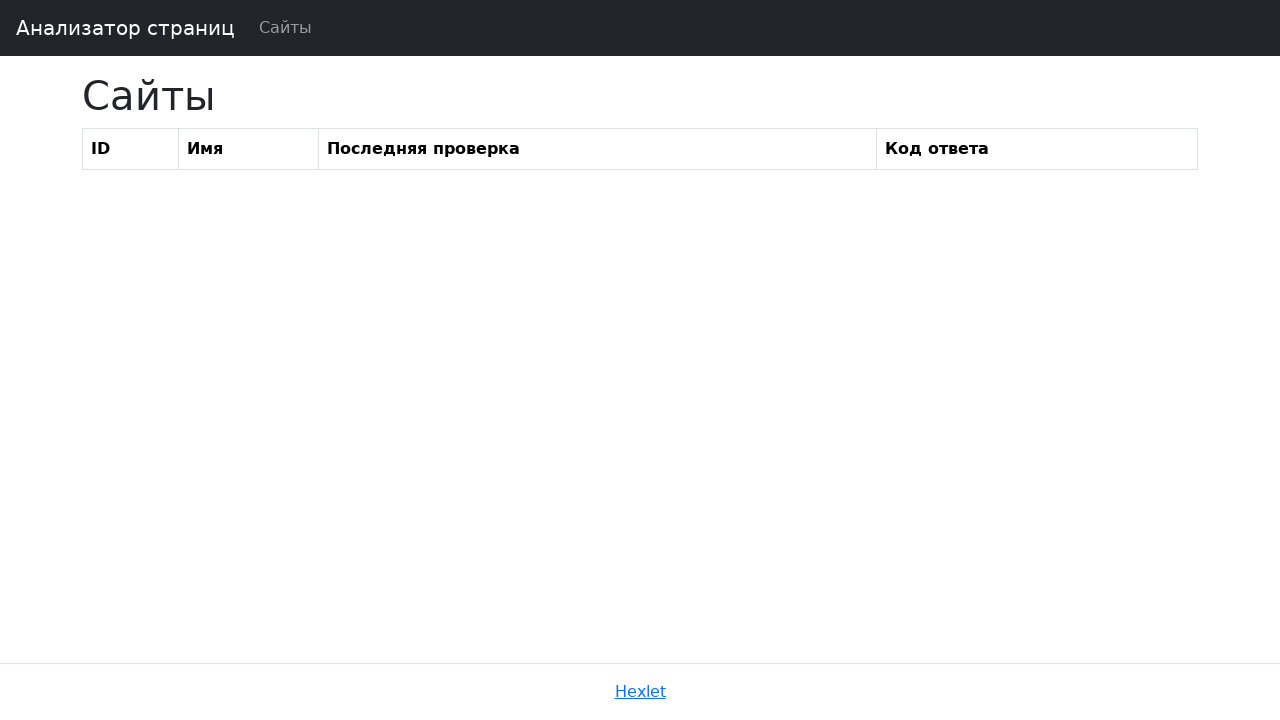

URLs listing page loaded successfully
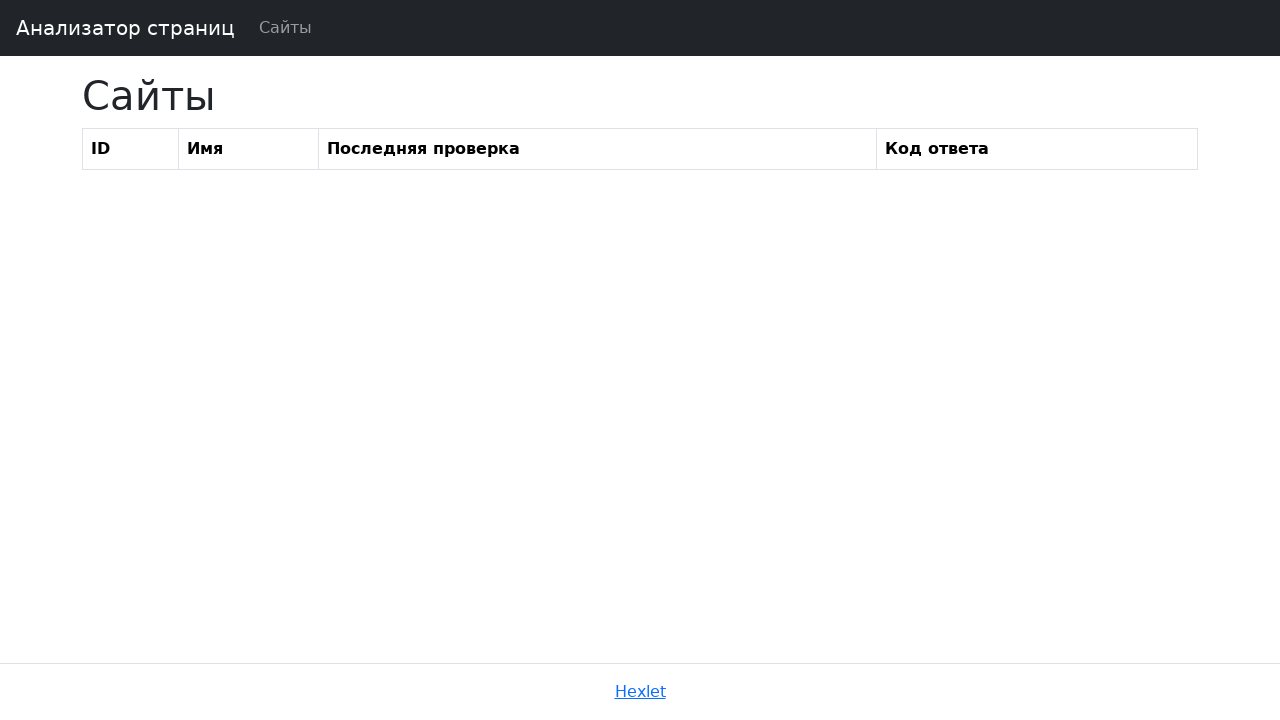

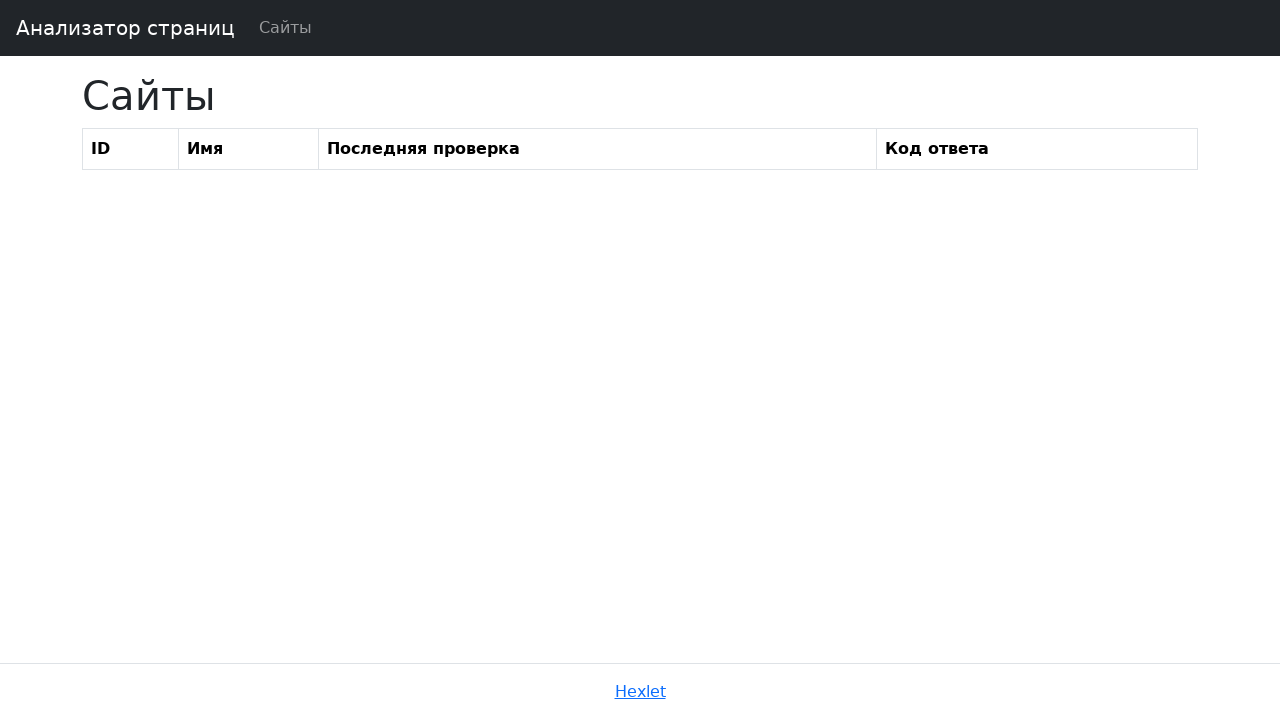